Tests checkbox functionality by selecting a senior citizen discount checkbox, then interacts with a passenger info dropdown to increment adult passengers count multiple times before closing the dropdown.

Starting URL: https://rahulshettyacademy.com/dropdownsPractise/

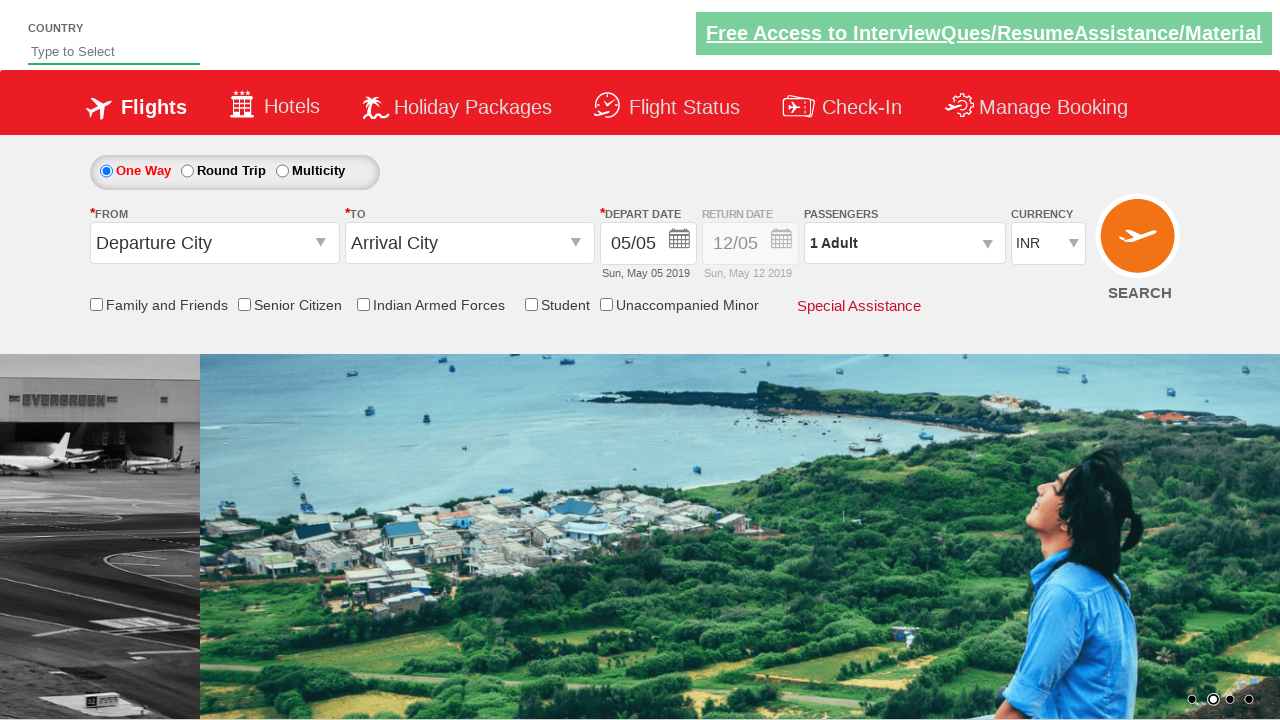

Verified senior citizen checkbox is initially not selected
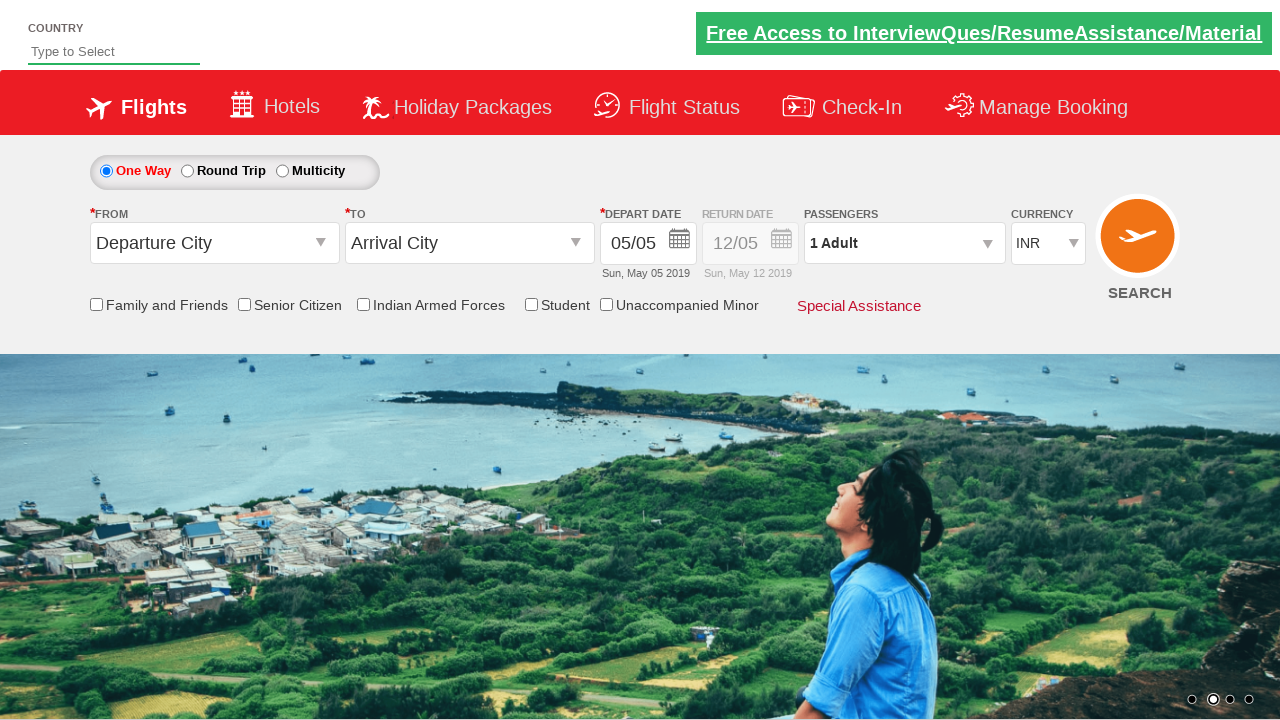

Clicked senior citizen discount checkbox at (244, 304) on input[id='ctl00_mainContent_chk_SeniorCitizenDiscount']
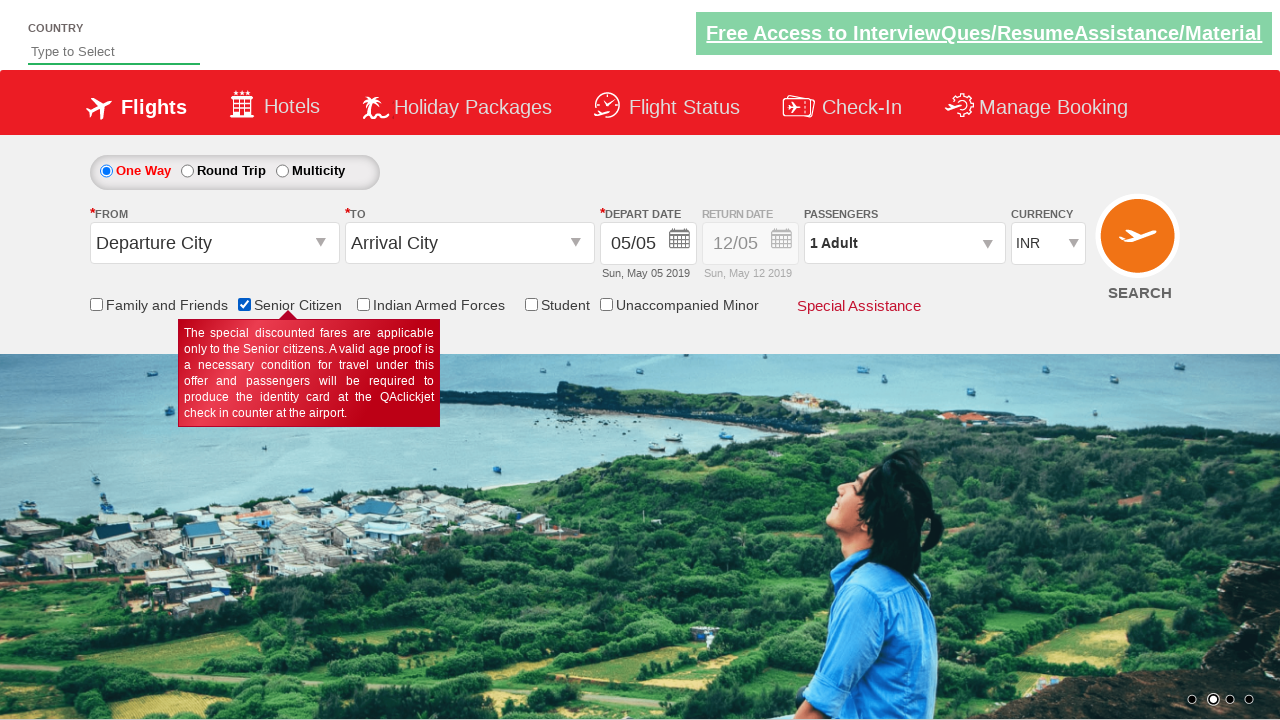

Verified senior citizen checkbox is now selected
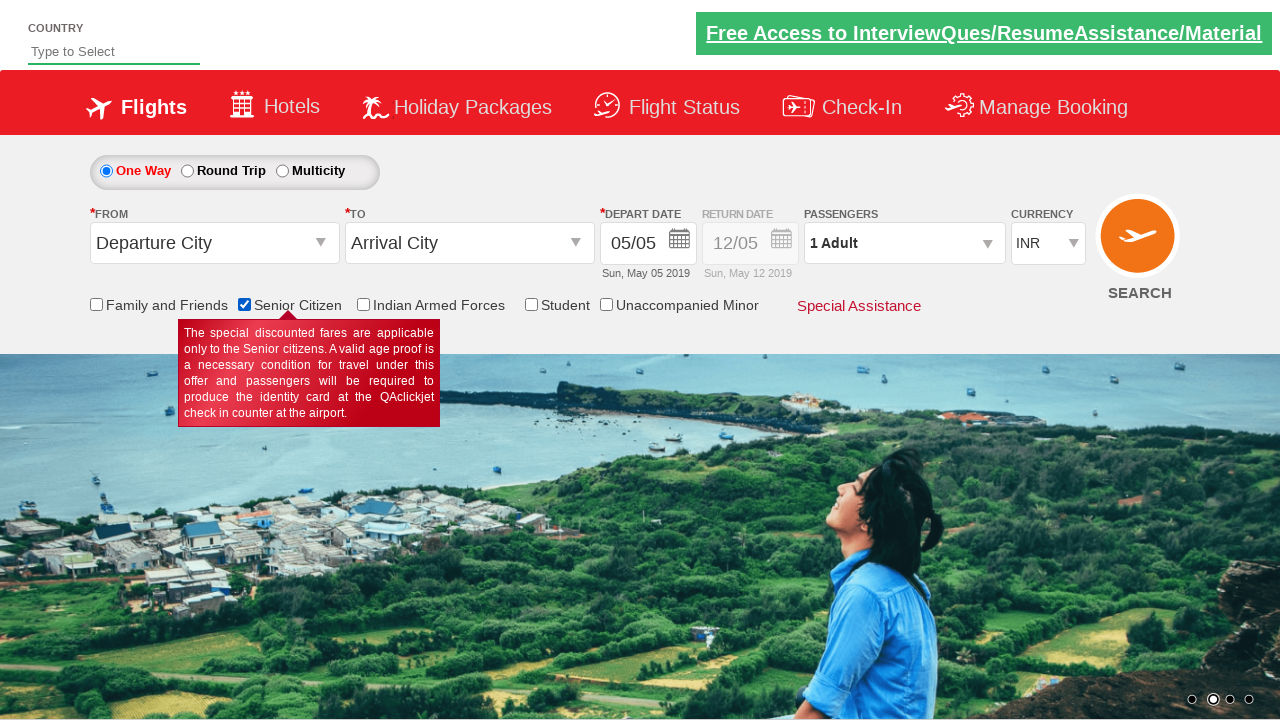

Clicked passenger info dropdown to open it at (904, 243) on #divpaxinfo
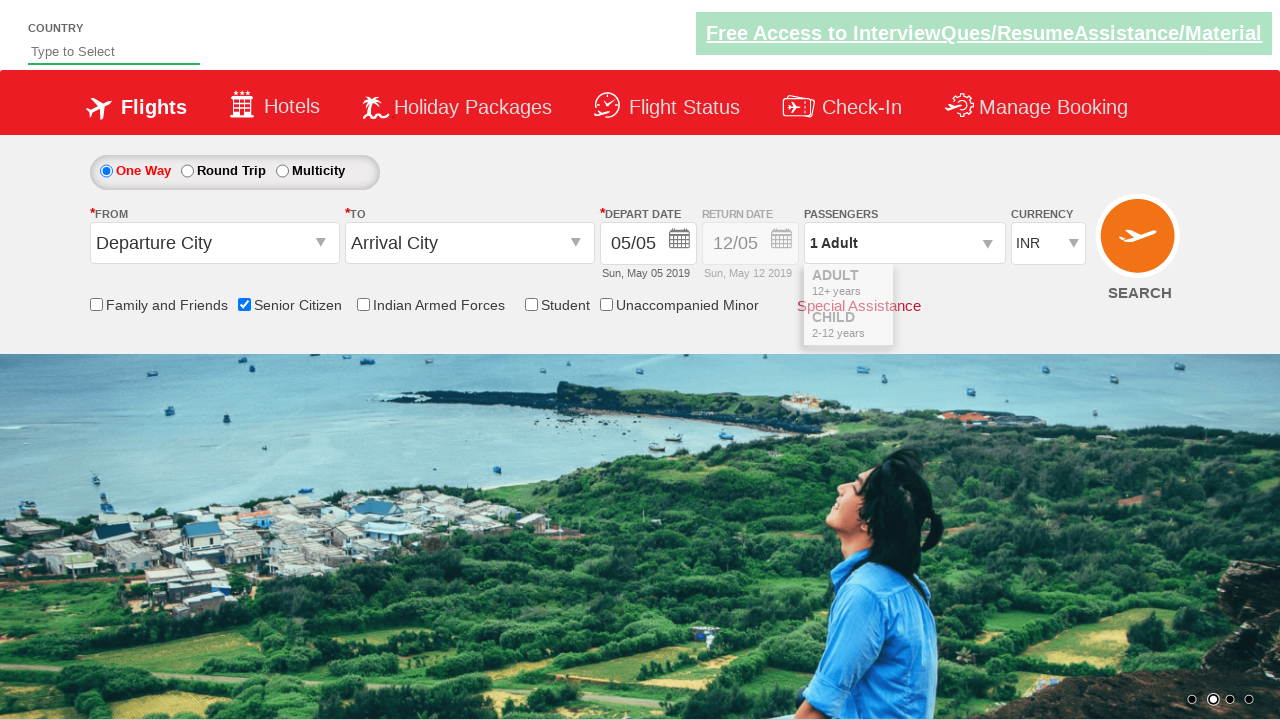

Incremented adult passengers count (iteration 1 of 4) at (982, 288) on #hrefIncAdt
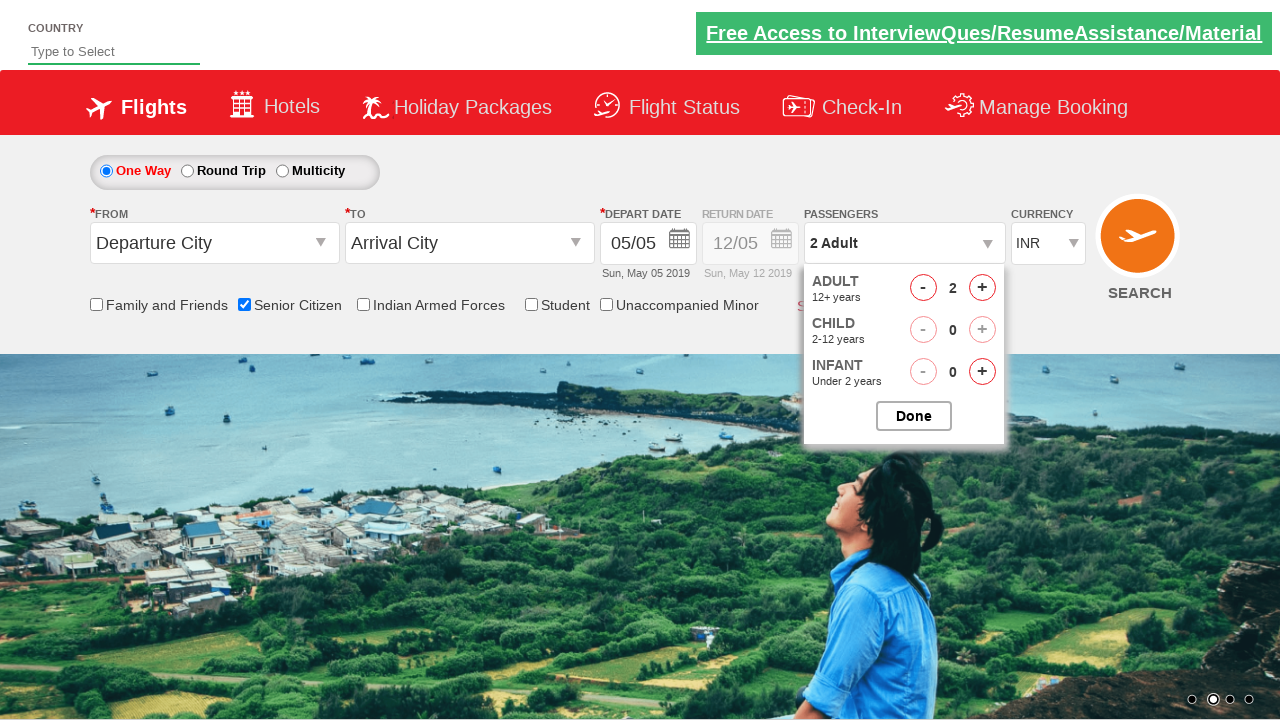

Incremented adult passengers count (iteration 2 of 4) at (982, 288) on #hrefIncAdt
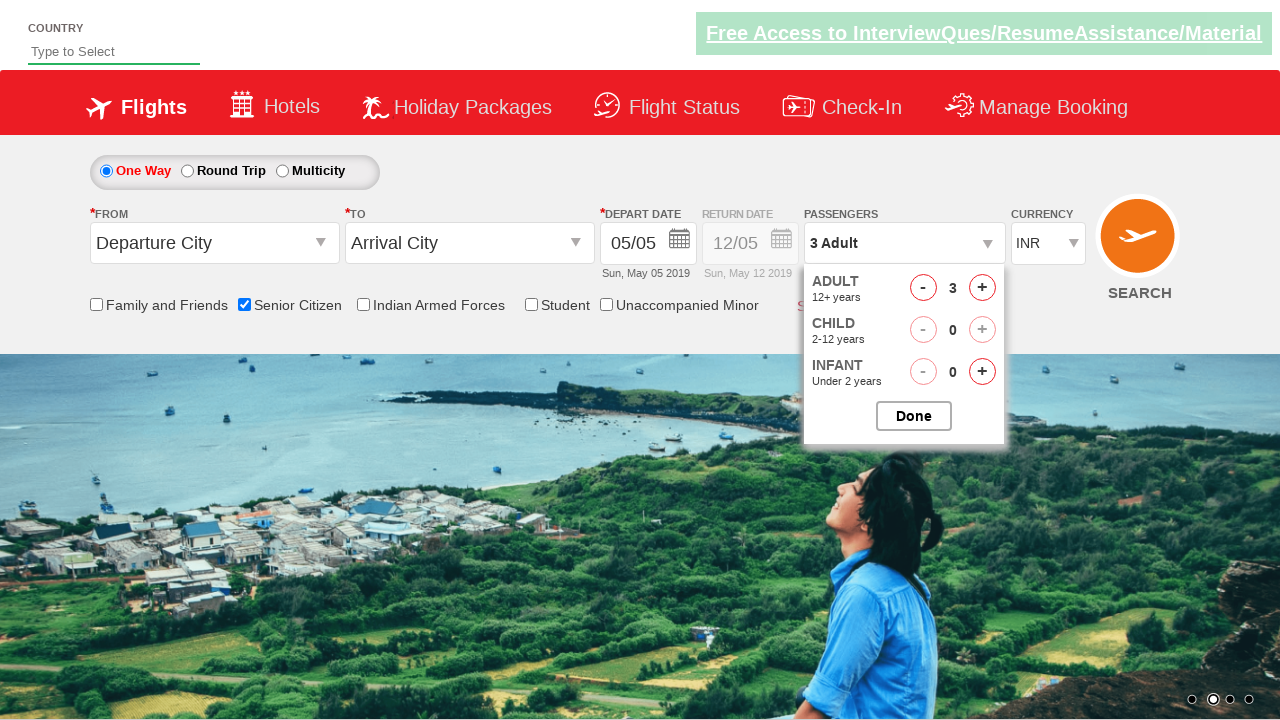

Incremented adult passengers count (iteration 3 of 4) at (982, 288) on #hrefIncAdt
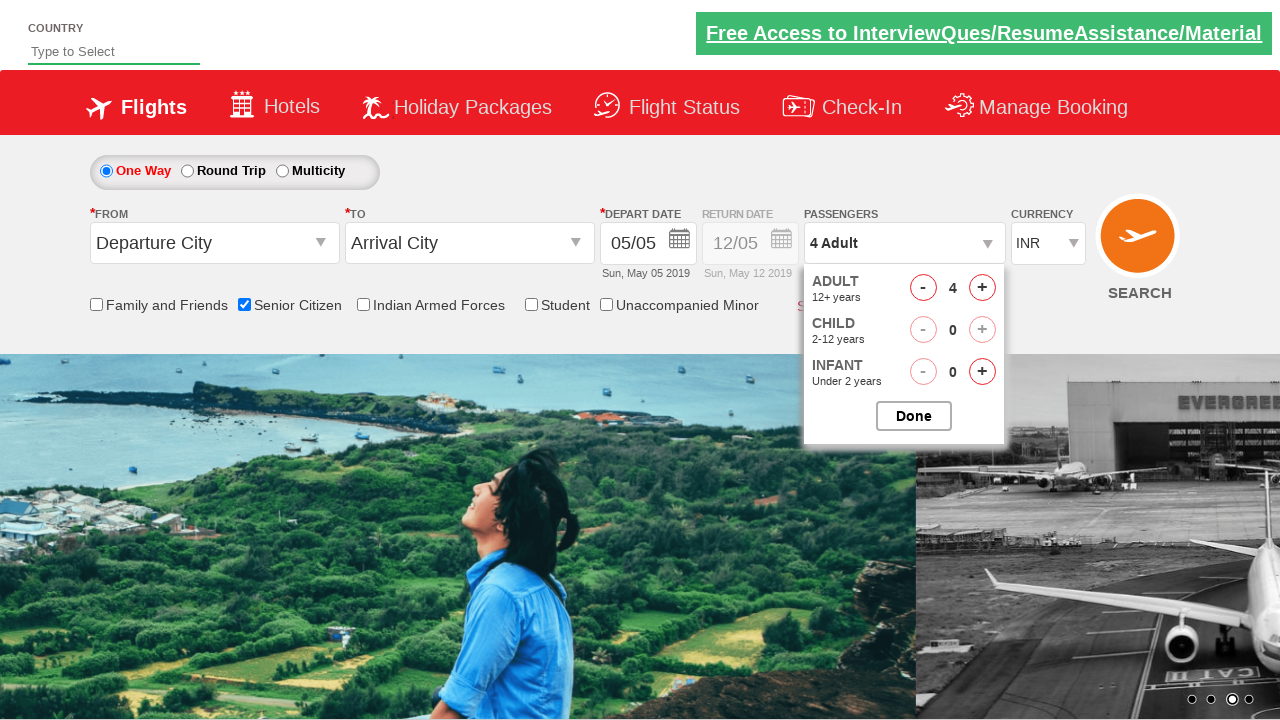

Incremented adult passengers count (iteration 4 of 4) at (982, 288) on #hrefIncAdt
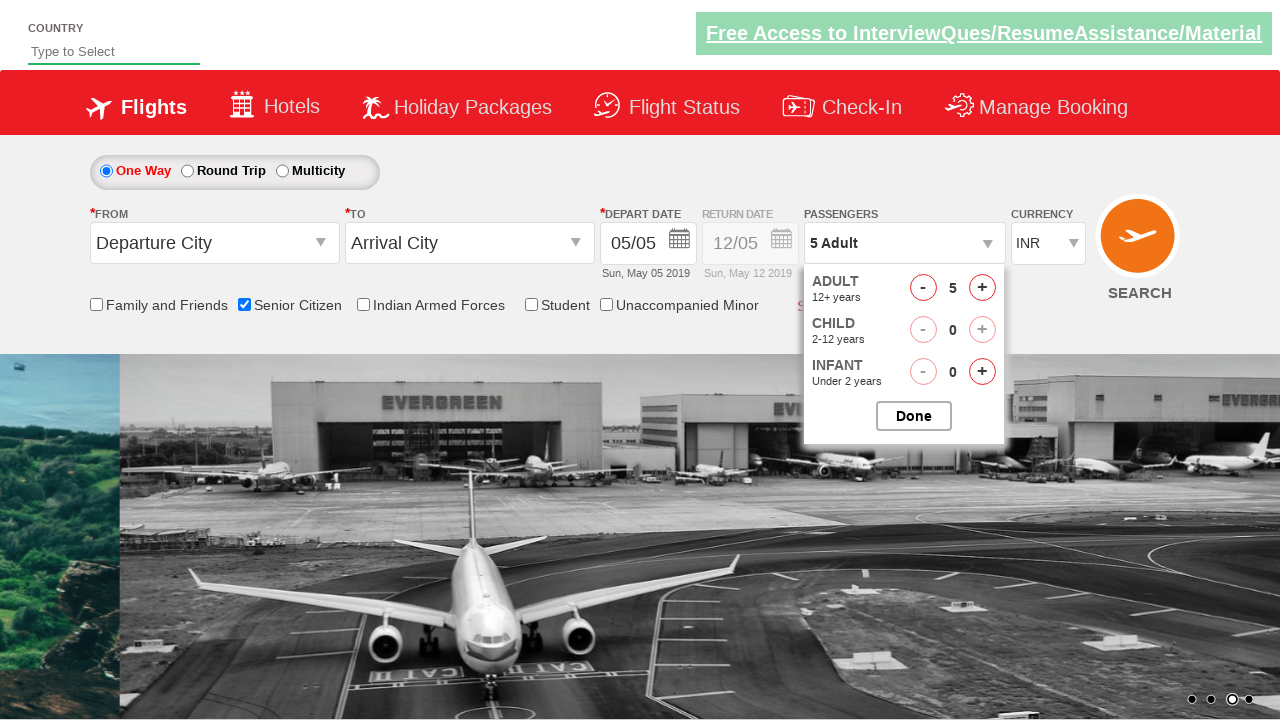

Closed passenger options dropdown at (914, 416) on #btnclosepaxoption
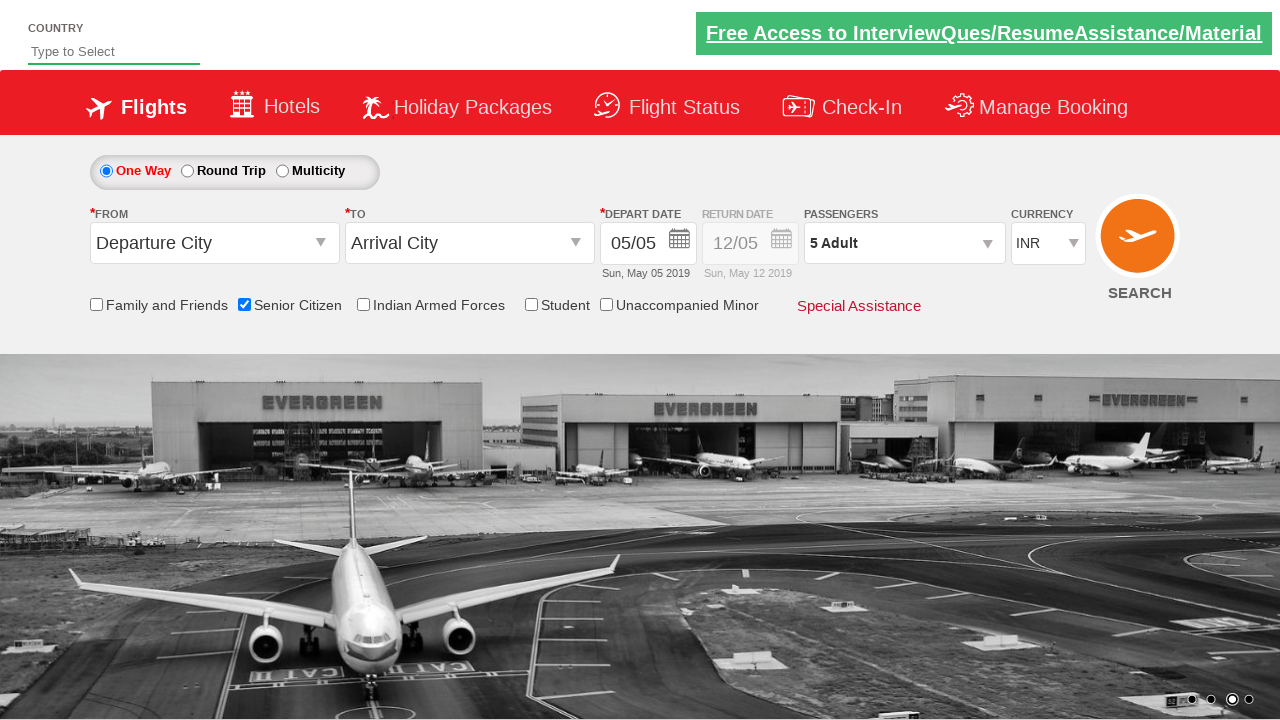

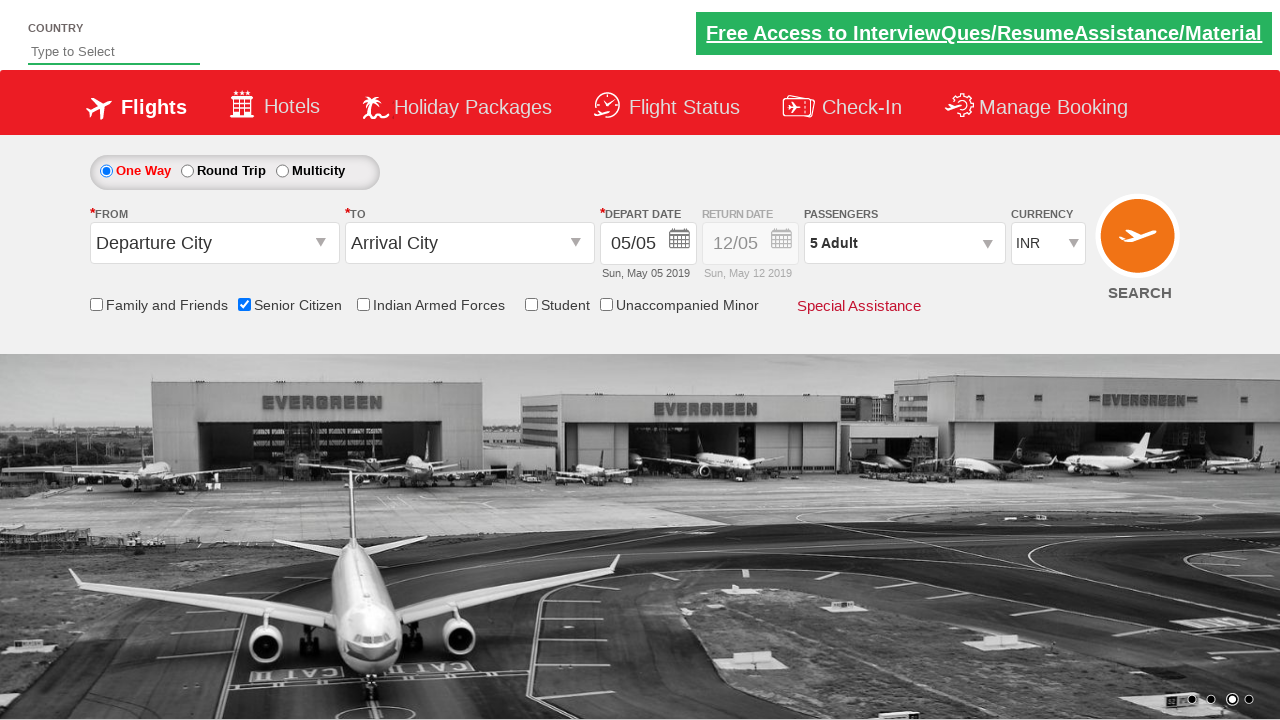